Tests the Add/Remove Elements functionality by clicking the "Add Element" button twice and verifying that Delete buttons are created on the page.

Starting URL: http://the-internet.herokuapp.com/add_remove_elements/

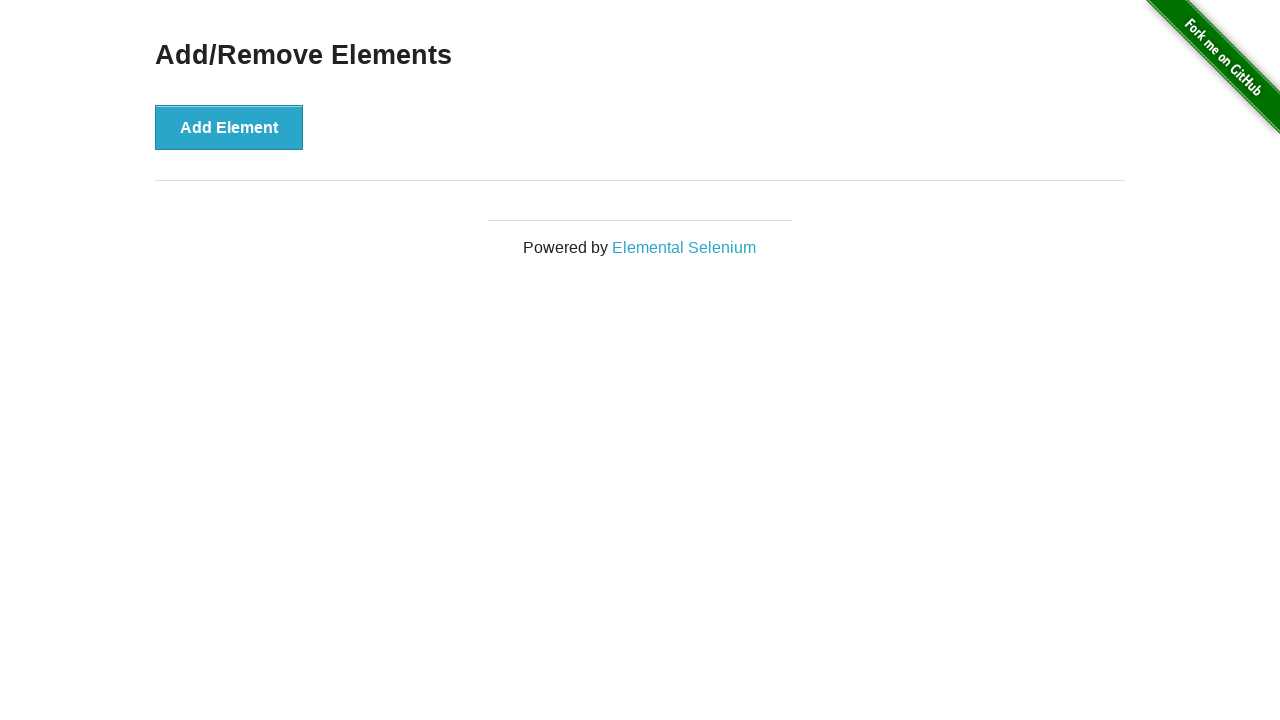

Clicked 'Add Element' button first time at (229, 127) on xpath=//button[text()='Add Element']
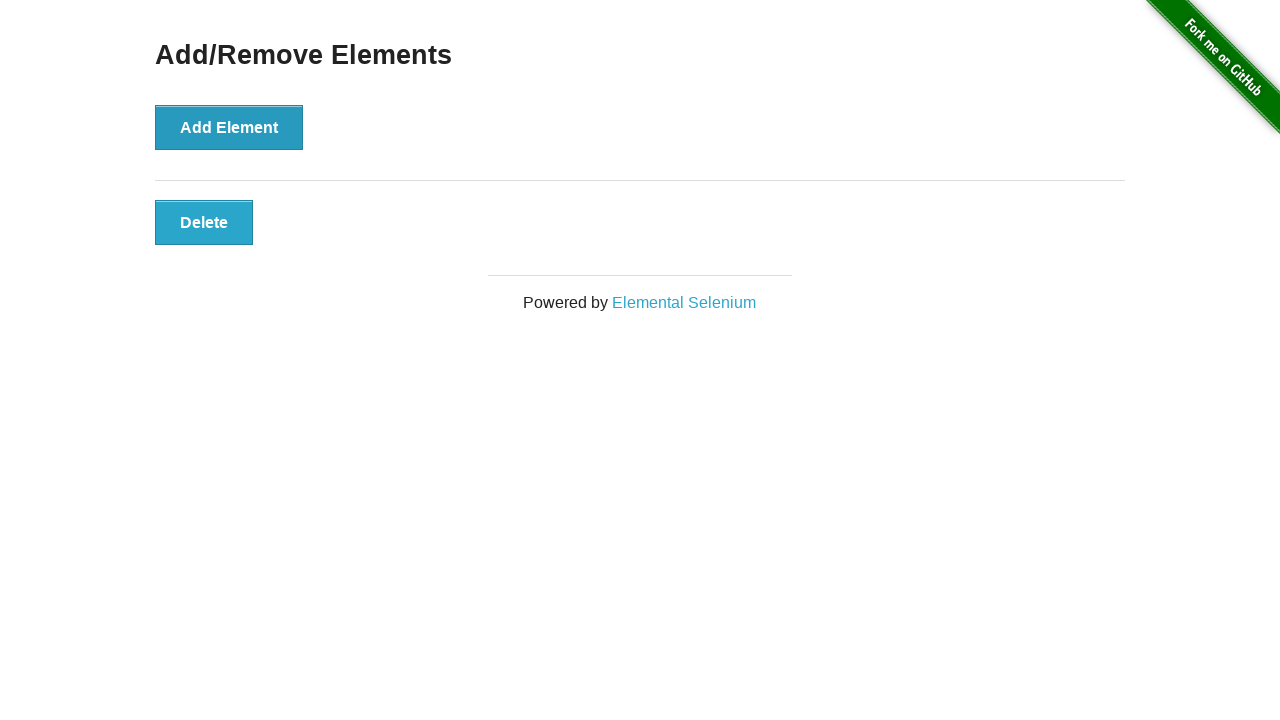

Clicked 'Add Element' button second time at (229, 127) on xpath=//button[text()='Add Element']
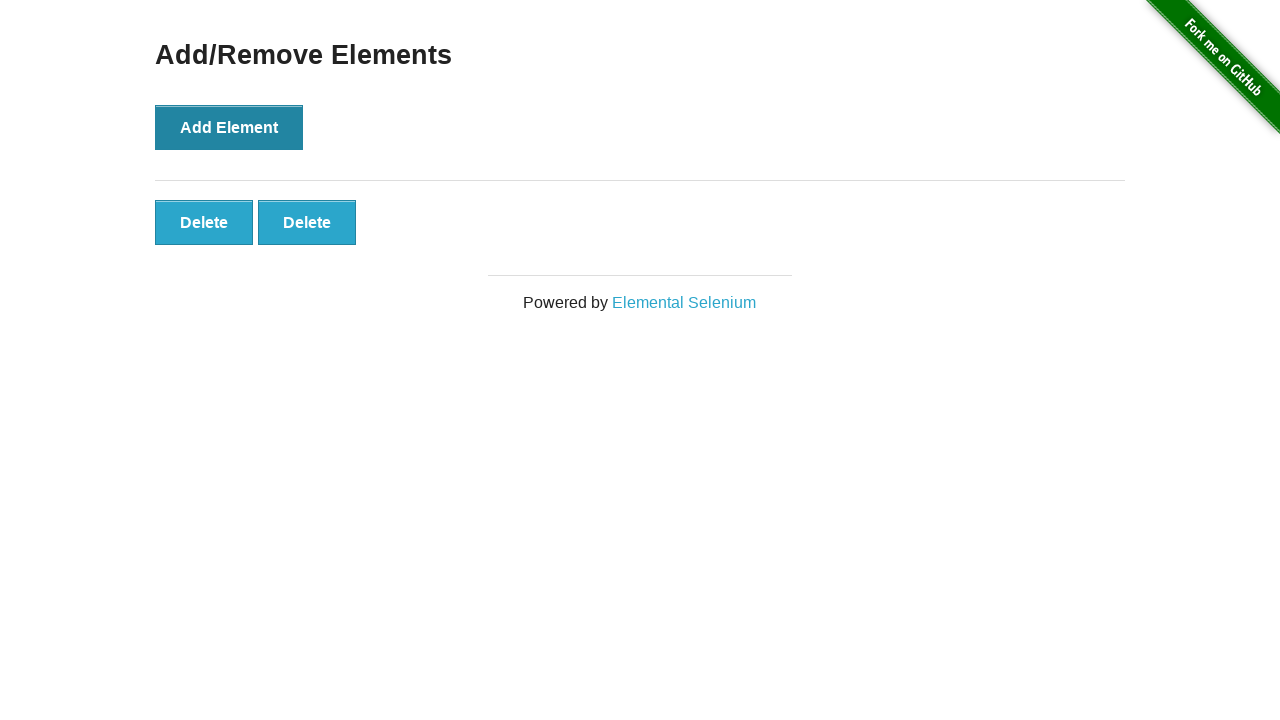

Delete buttons loaded on the page
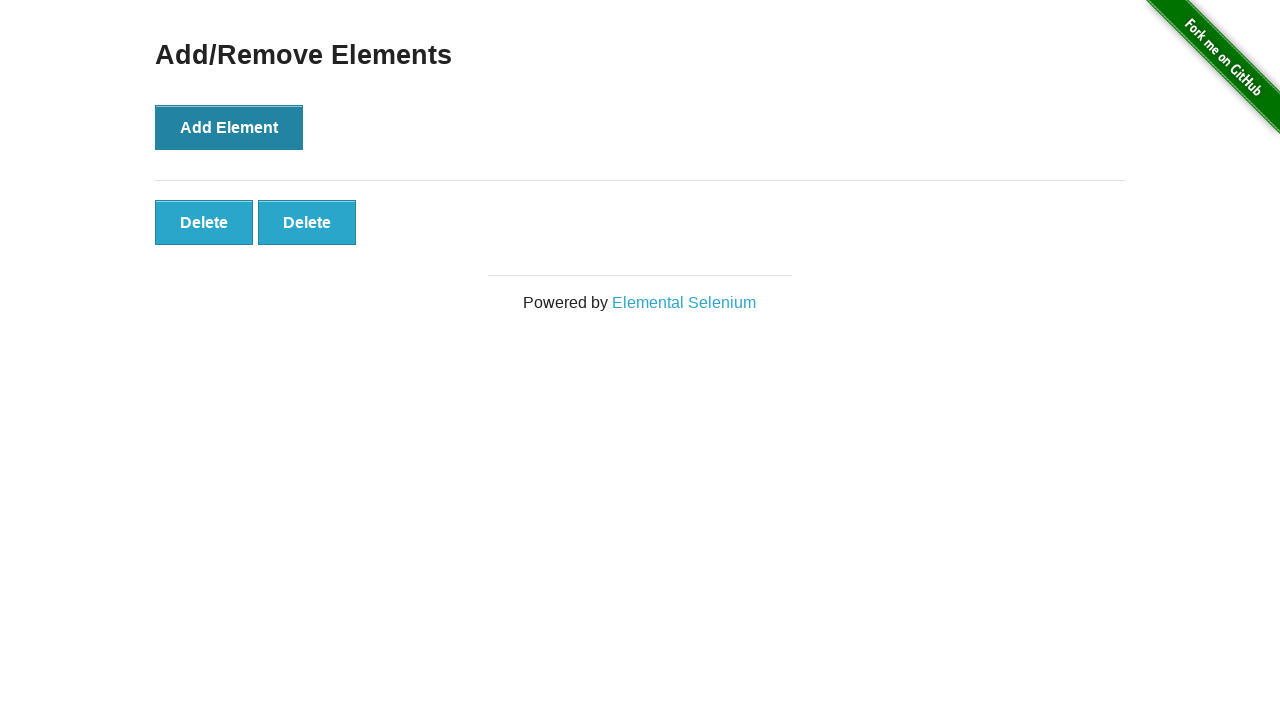

Verified that exactly 2 Delete buttons are present
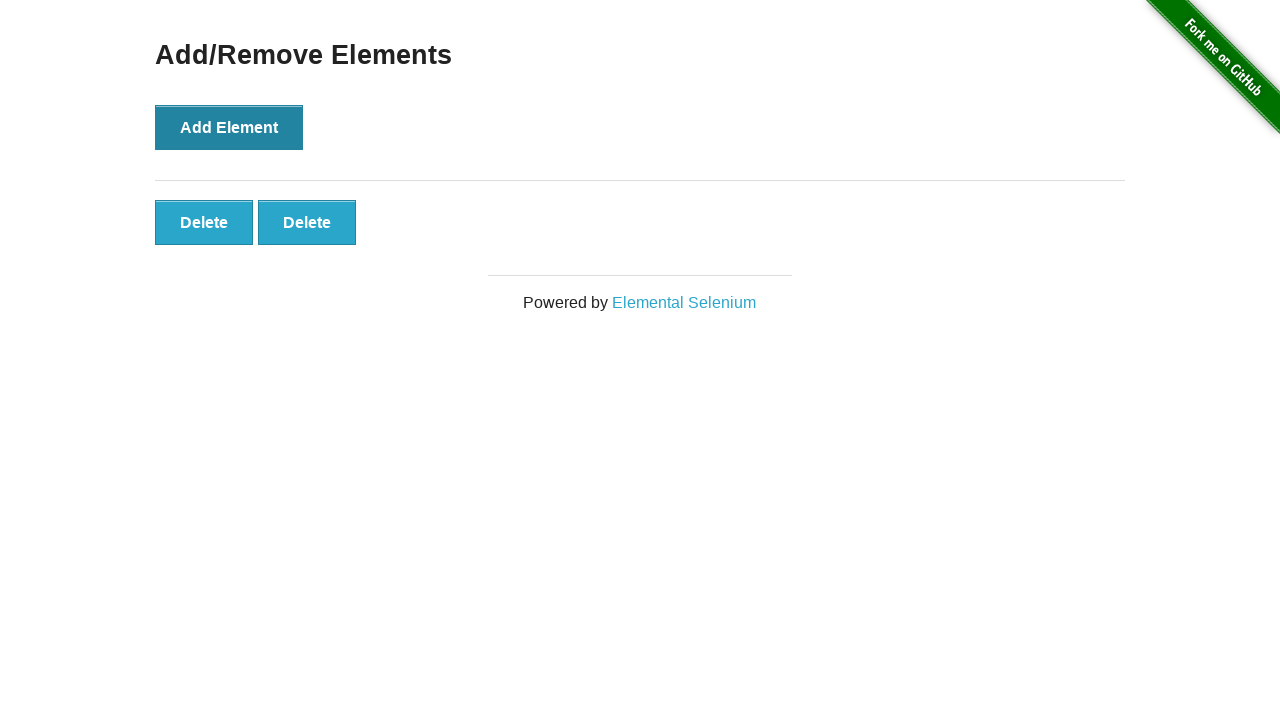

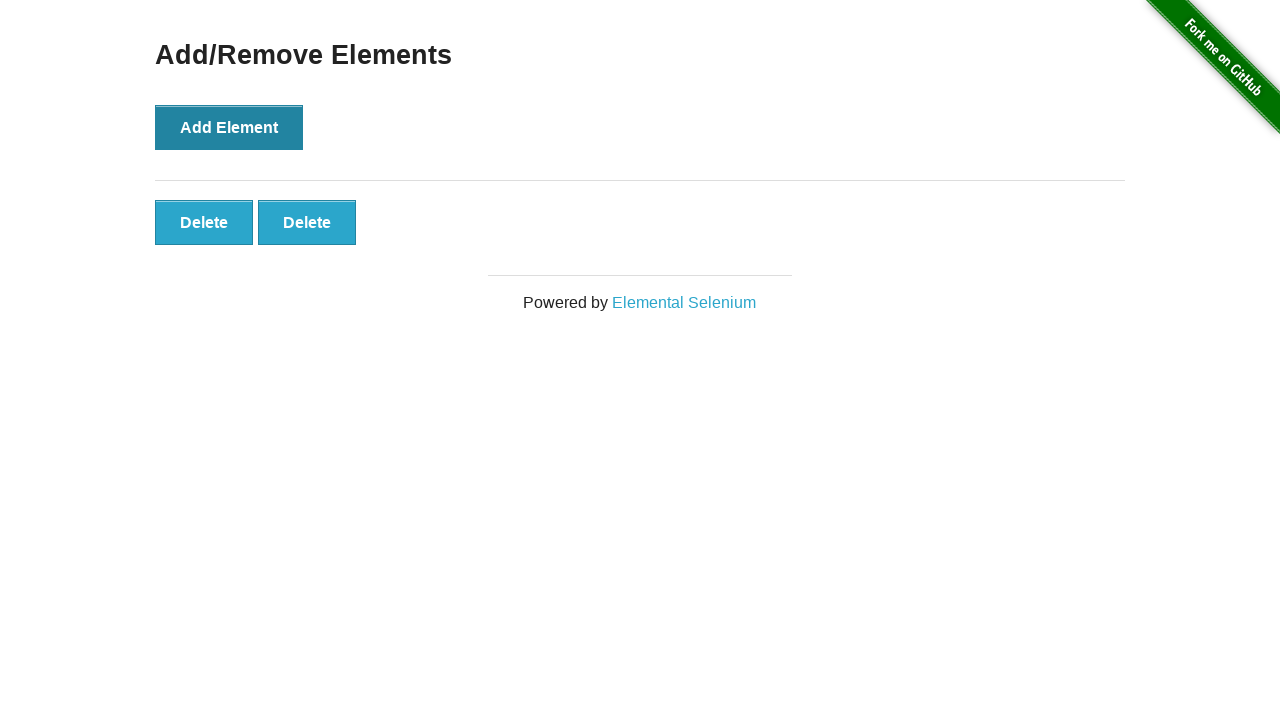